Navigates to a medical appointment booking site, clicks the make appointment button, and retrieves attribute values from form input fields

Starting URL: https://katalon-demo-cura.herokuapp.com/

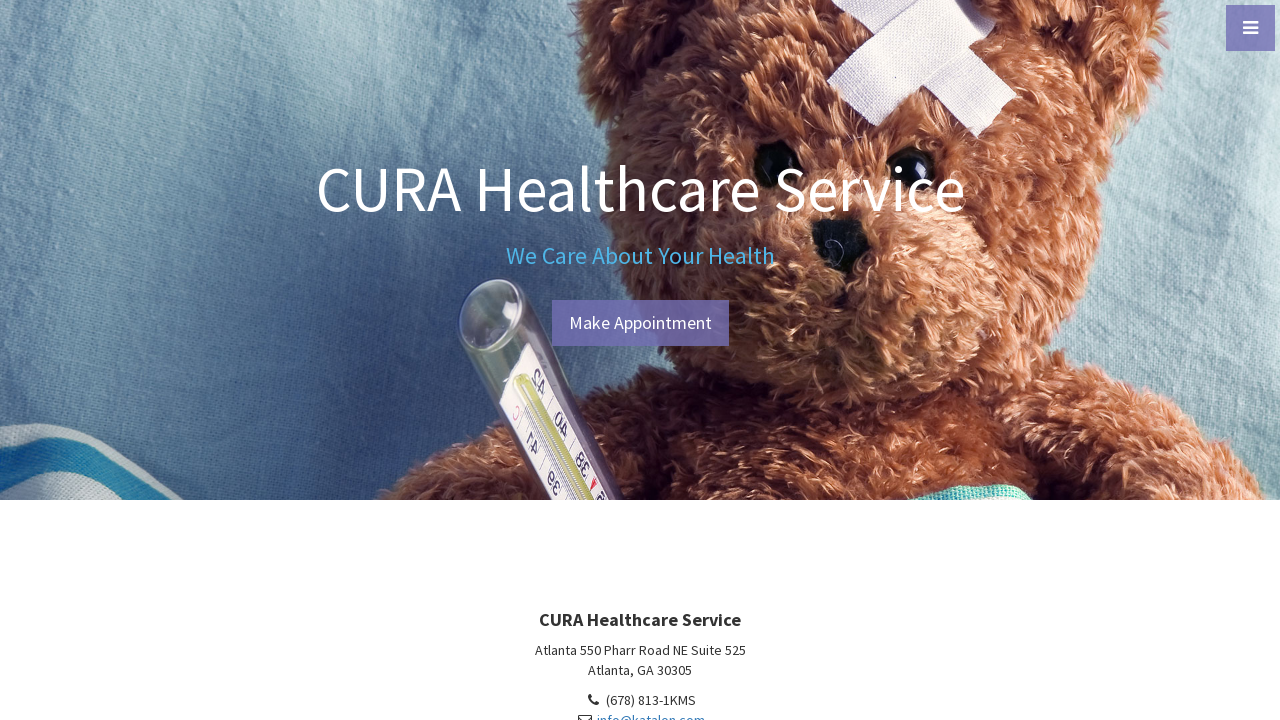

Clicked the Make Appointment button at (640, 323) on a#btn-make-appointment
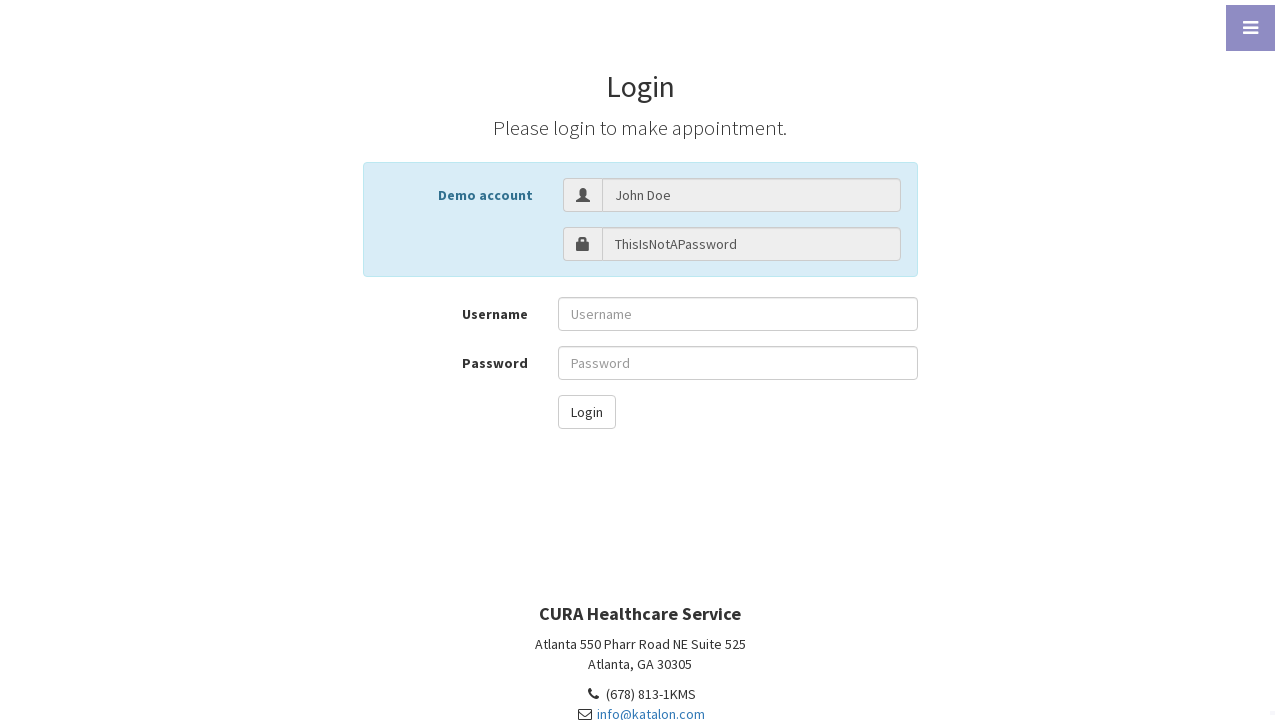

Form loaded with username field visible
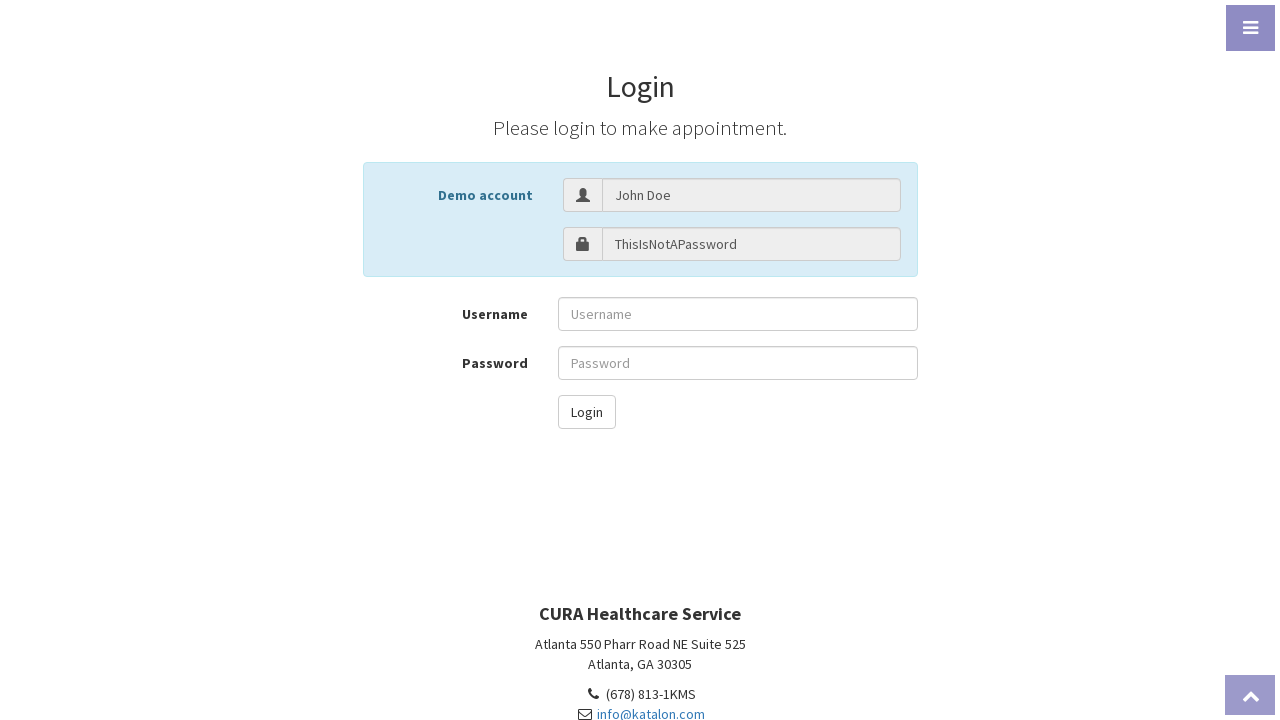

Located username input element with value 'John Doe'
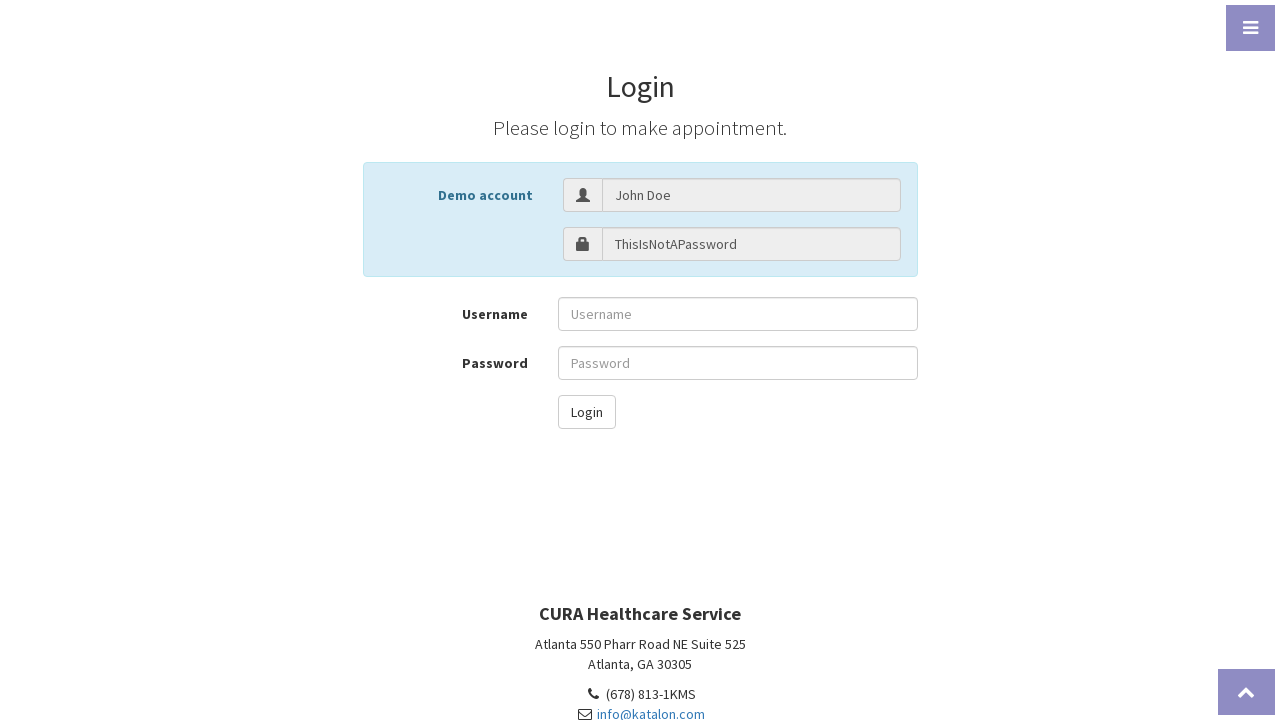

Retrieved value attribute from username field: 'John Doe'
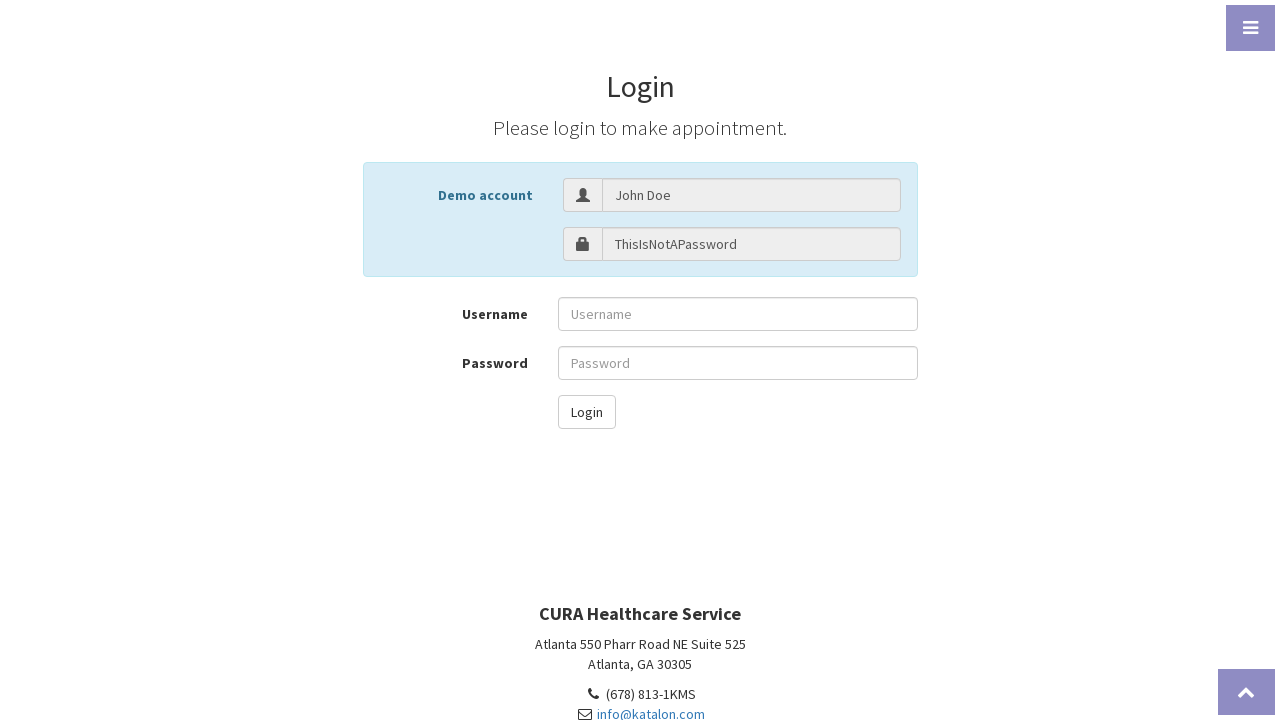

Retrieved type attribute from username field: 'text'
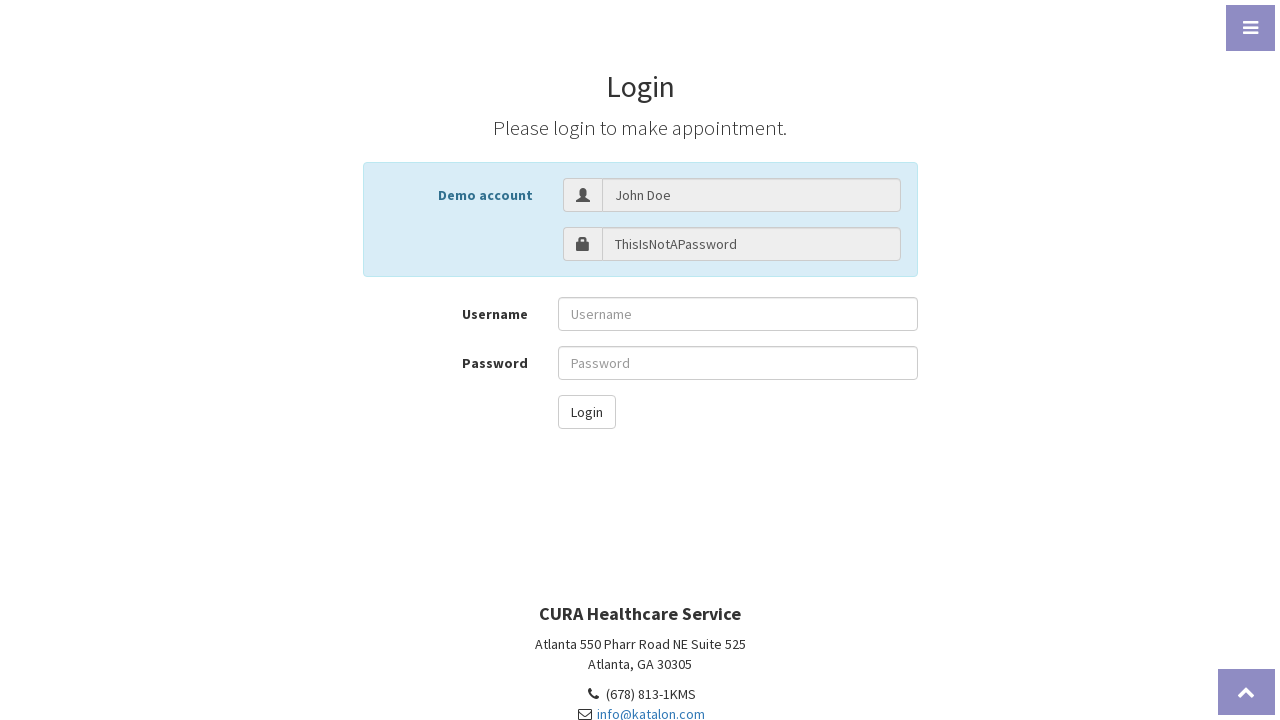

Located password input element
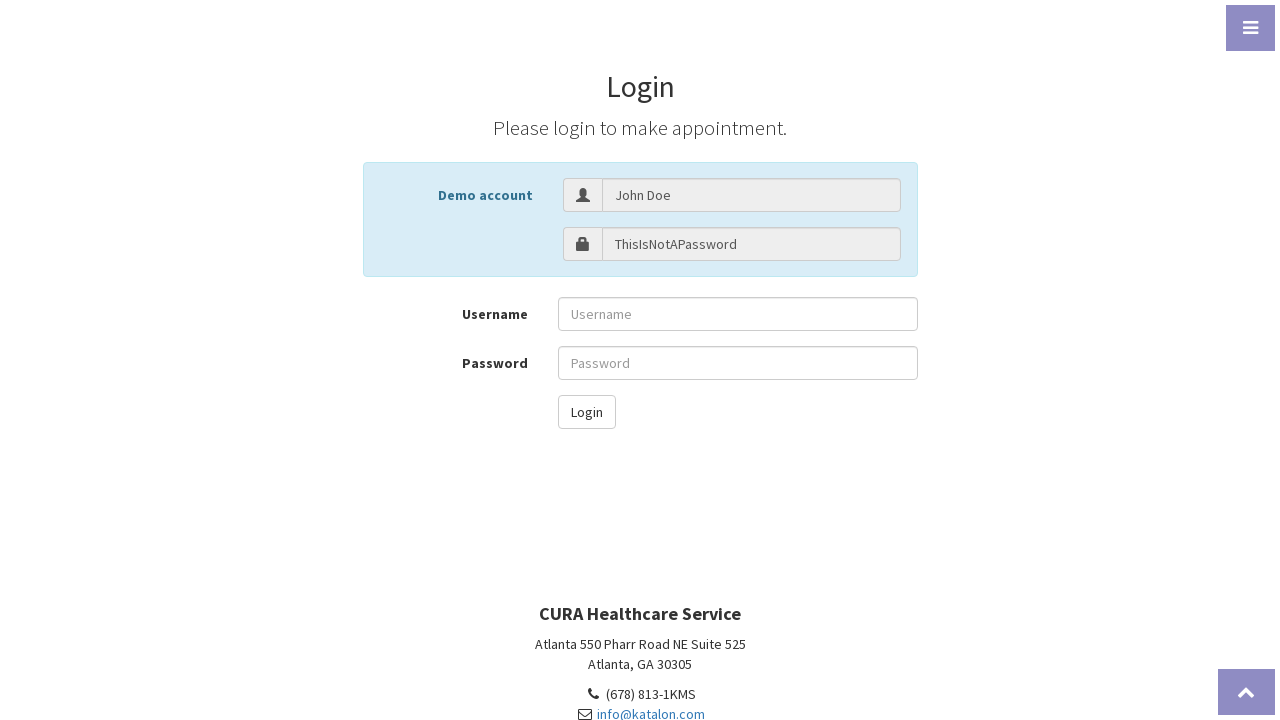

Retrieved value attribute from password field: 'ThisIsNotAPassword'
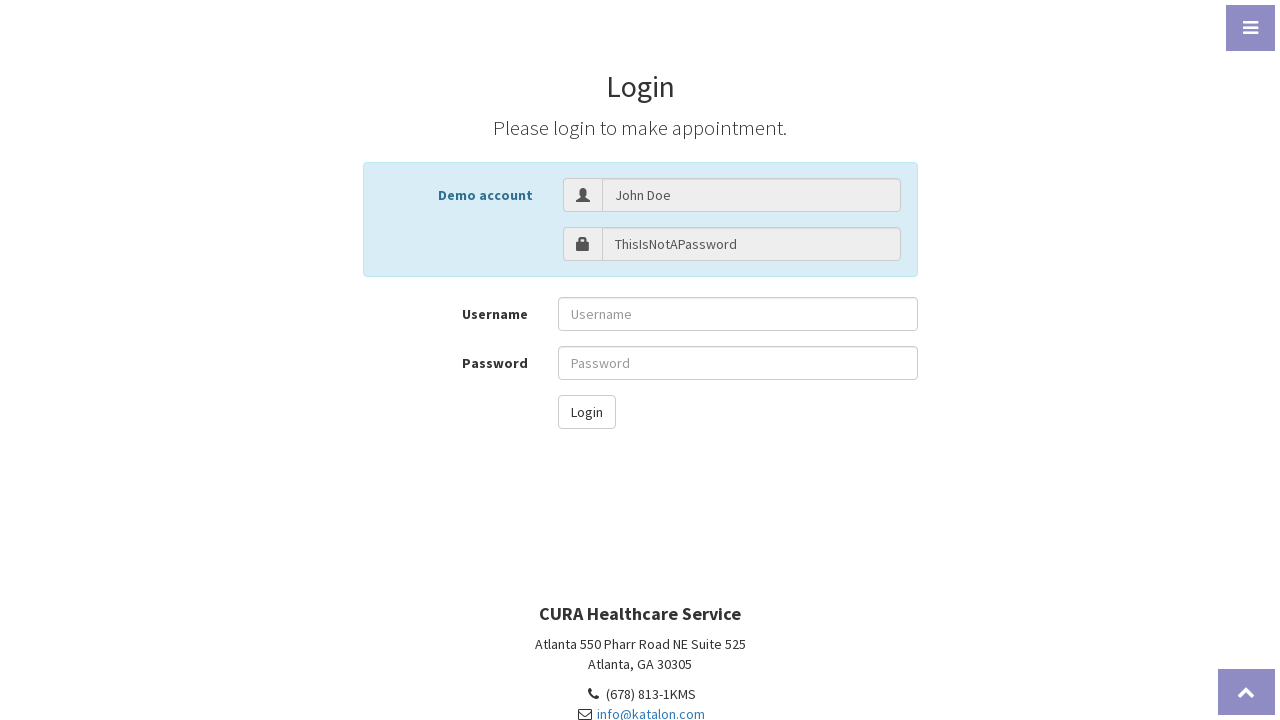

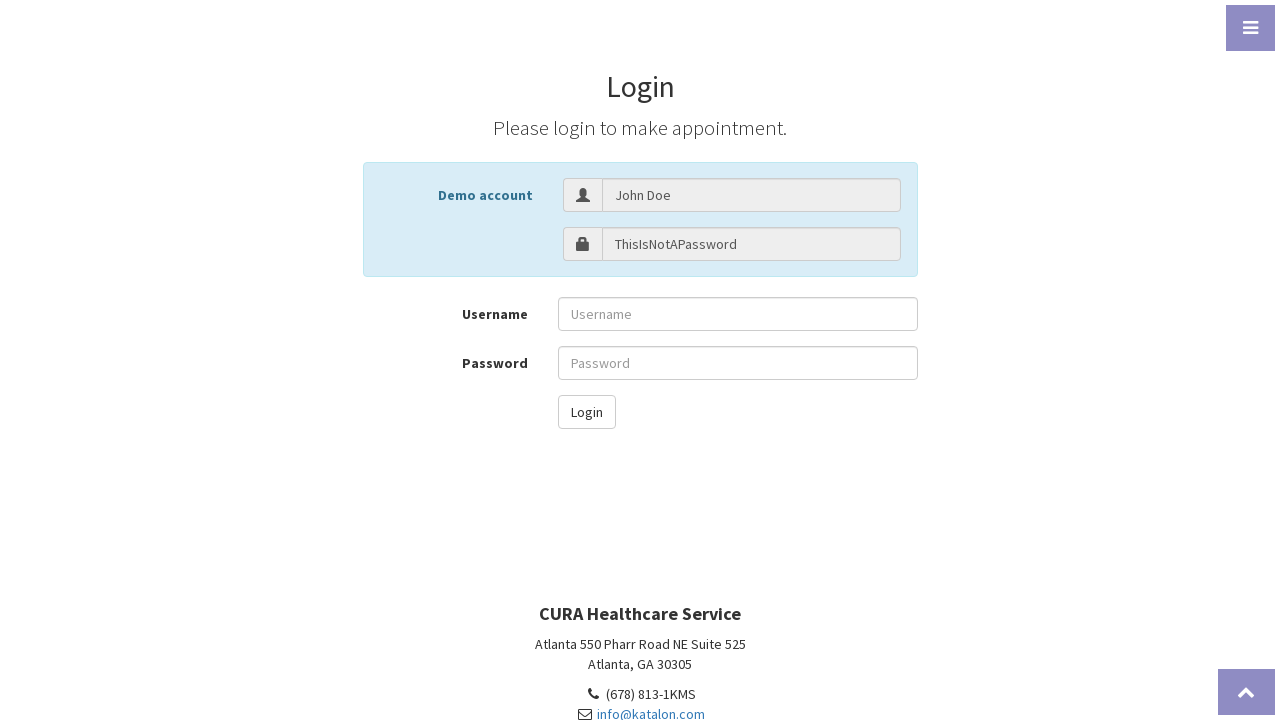